Tests Google Patents search functionality by searching for patents with a specific query and company name, verifying search results load, and testing pagination by clicking the next page button.

Starting URL: https://patents.google.com/?q=artificial%20intelligence&assignee=Google&num=100

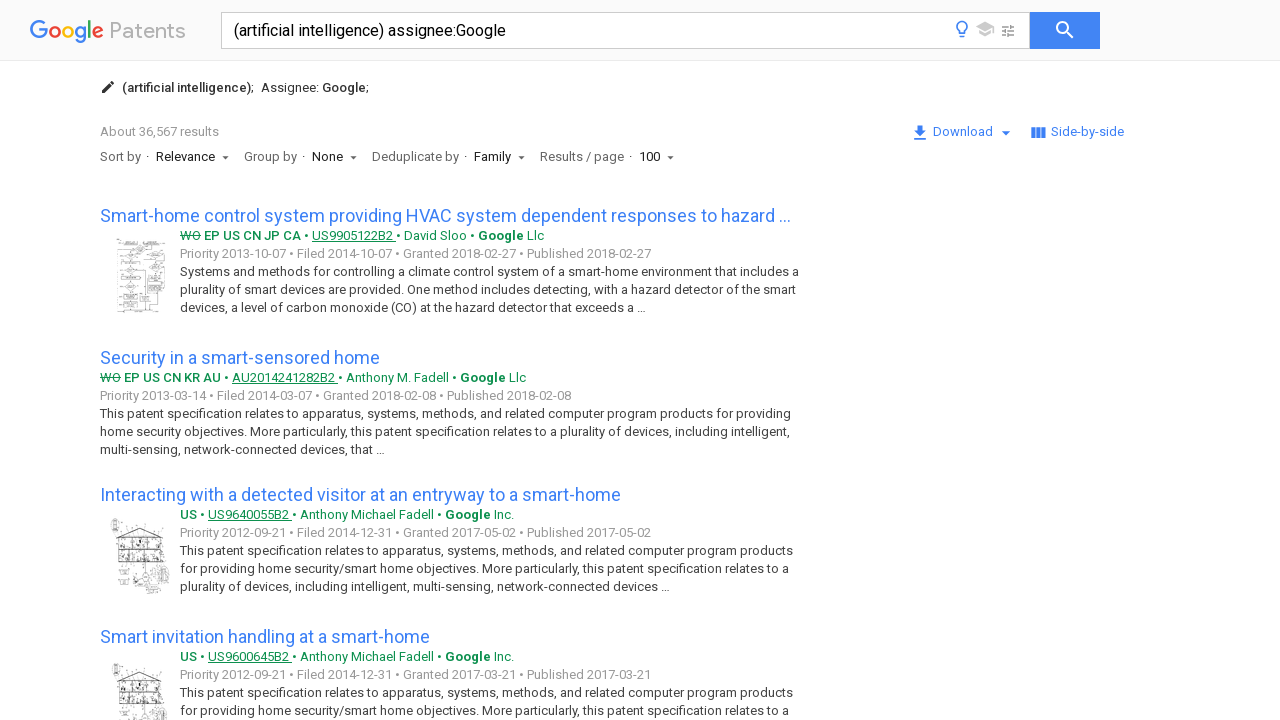

Waited for patent search results to load
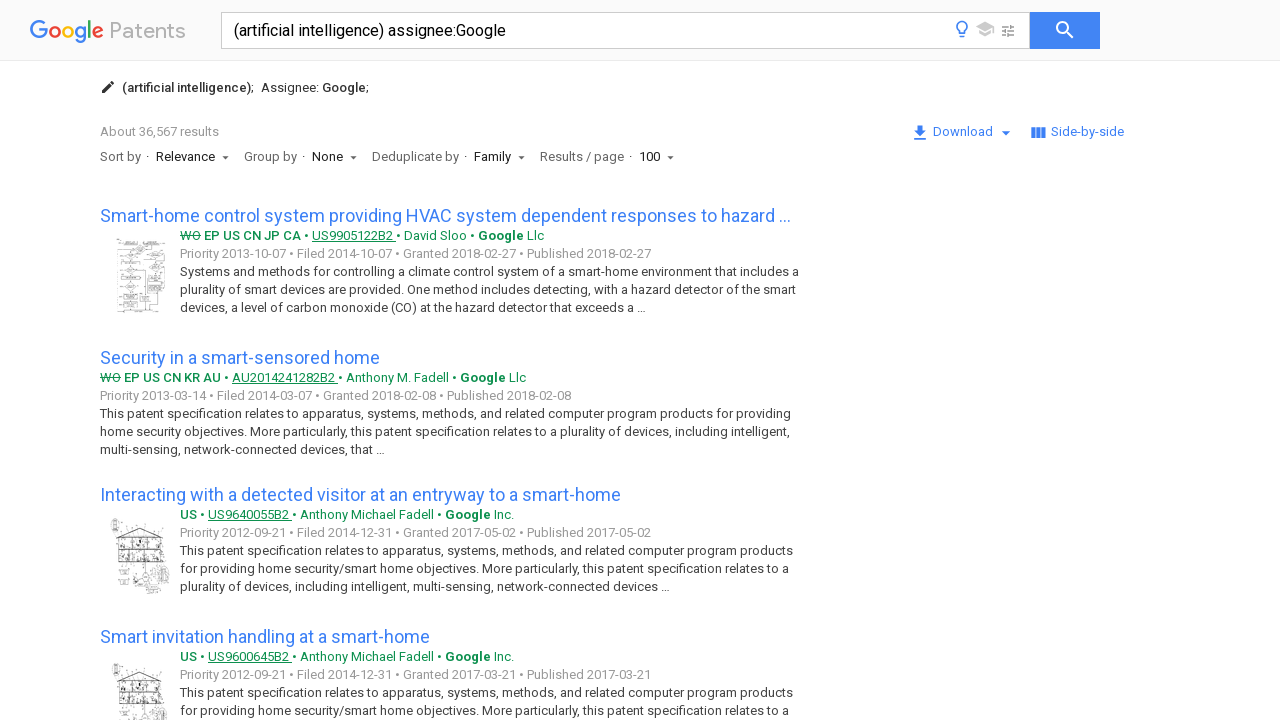

Verified search results are displayed with patent titles
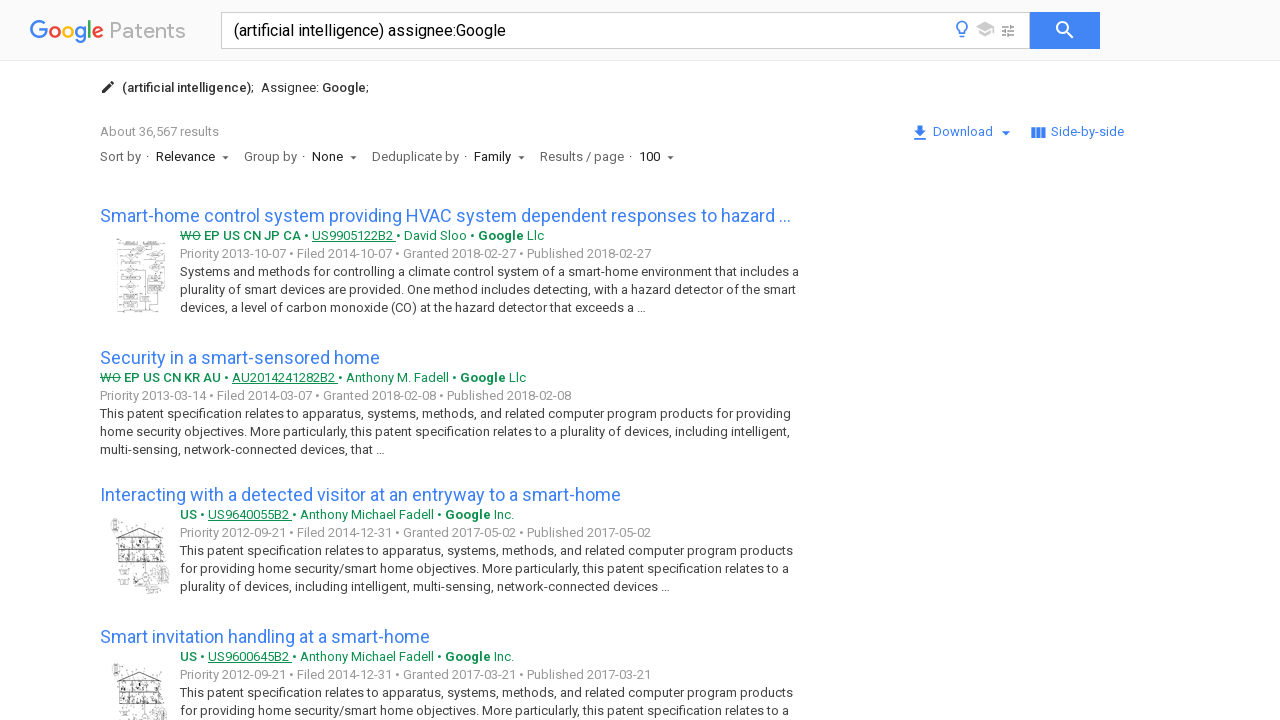

Clicked next page button for pagination at (151, 360) on paper-icon-button[icon="chevron-right"]
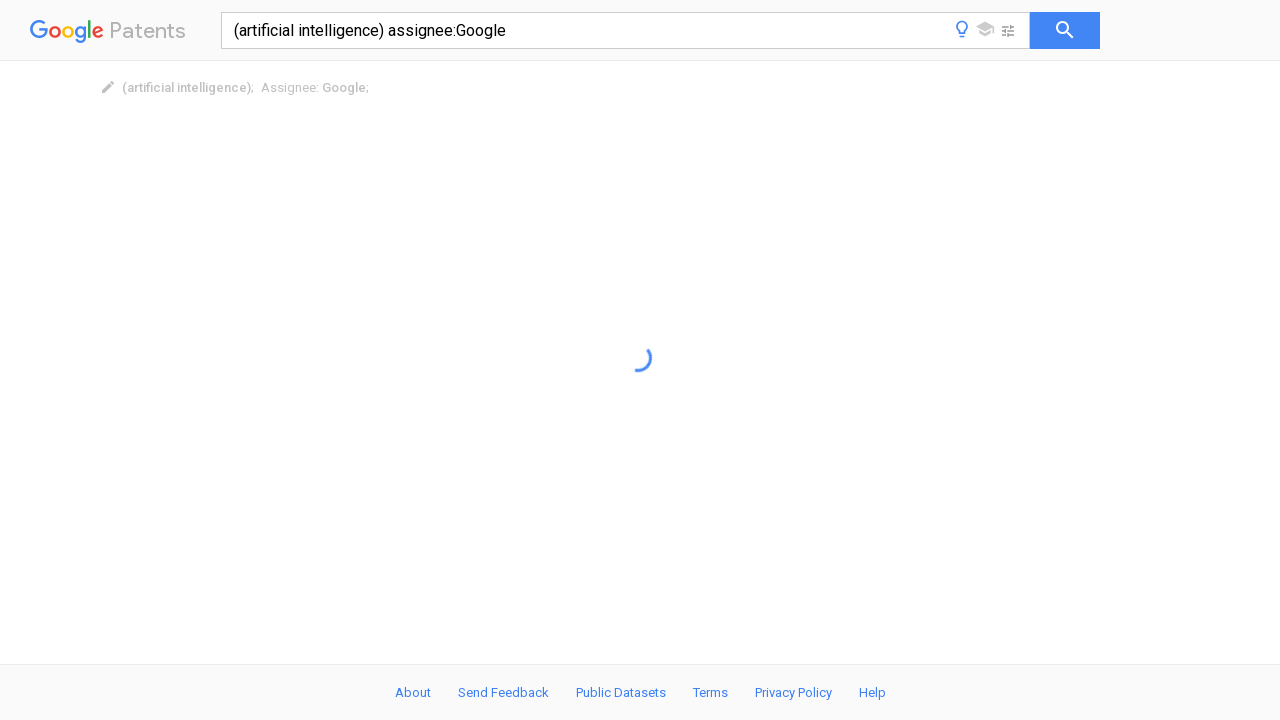

Waited for next page of patent search results to load
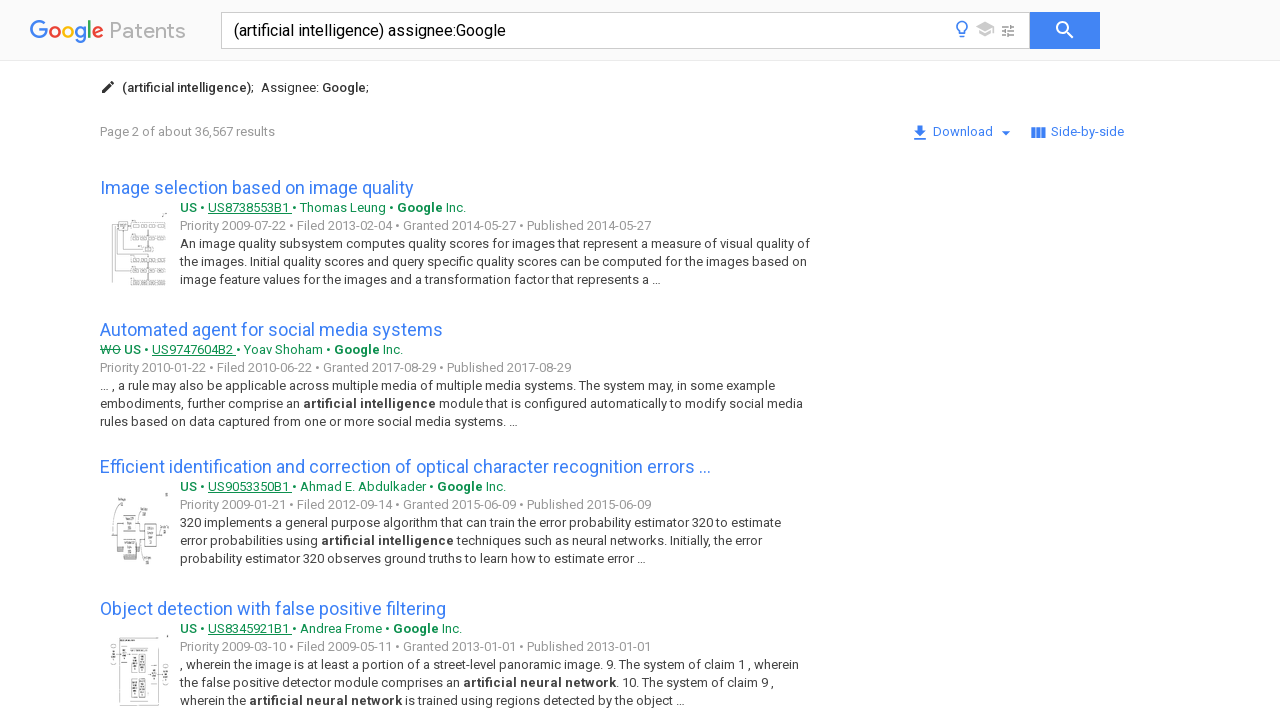

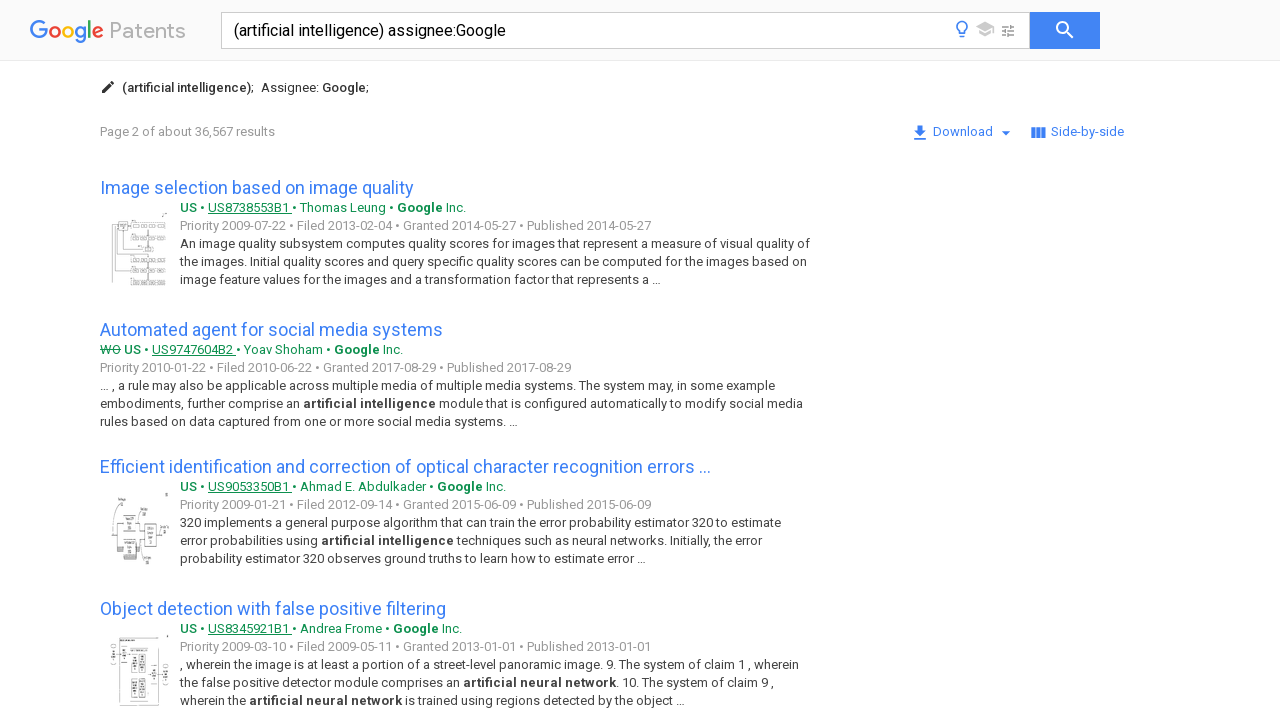